Tests page scrolling functionality by navigating to a website and scrolling up and down using keyboard actions

Starting URL: https://techproeducation.com

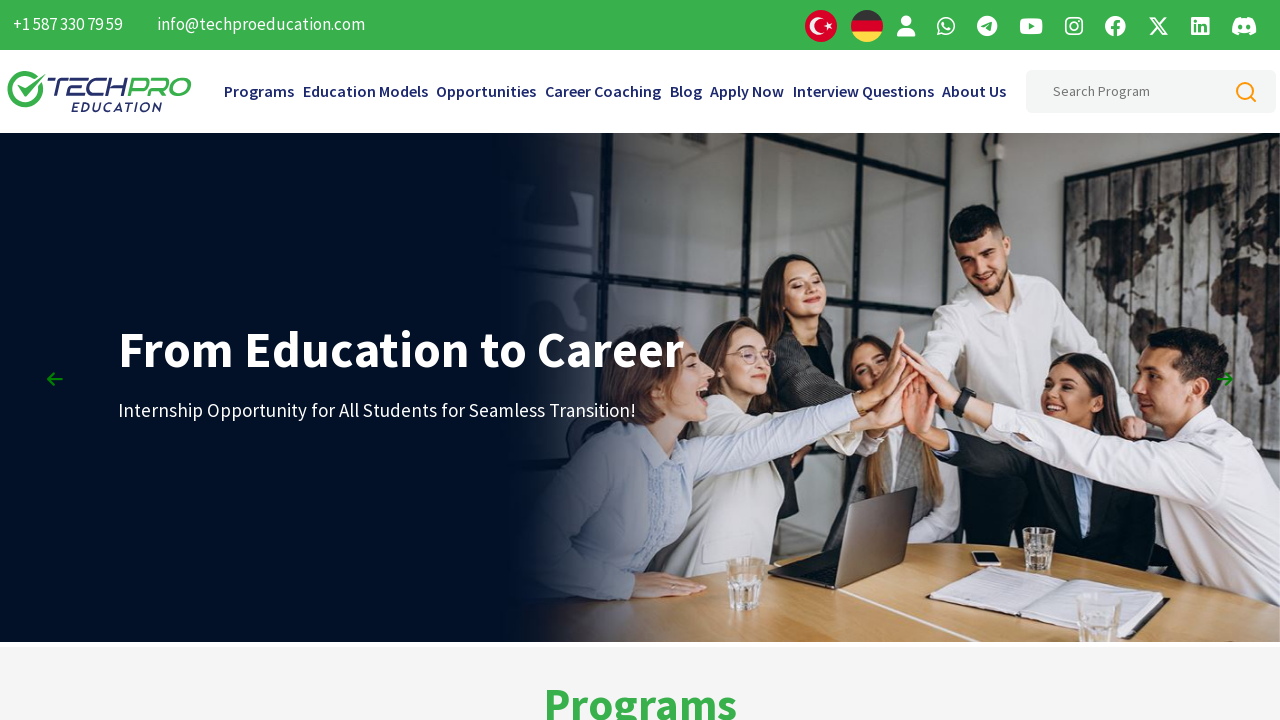

Scrolled down using PAGE_DOWN key
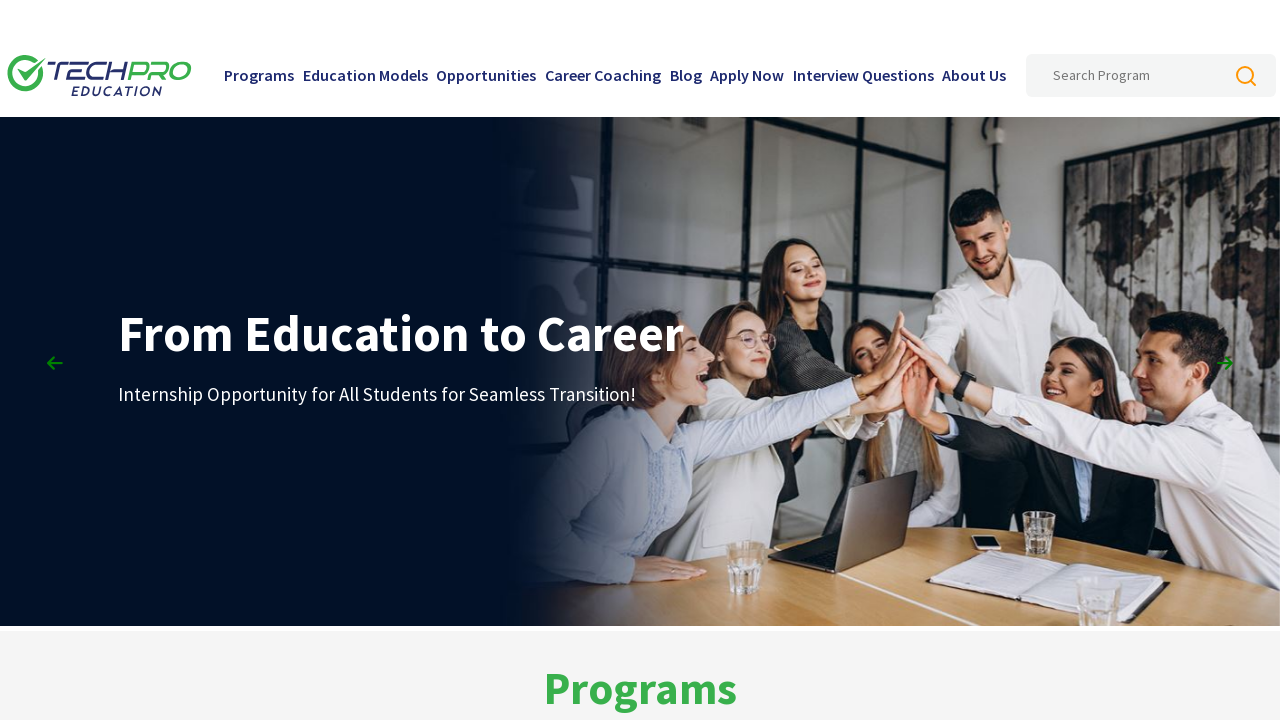

Scrolled down using ARROW_DOWN key
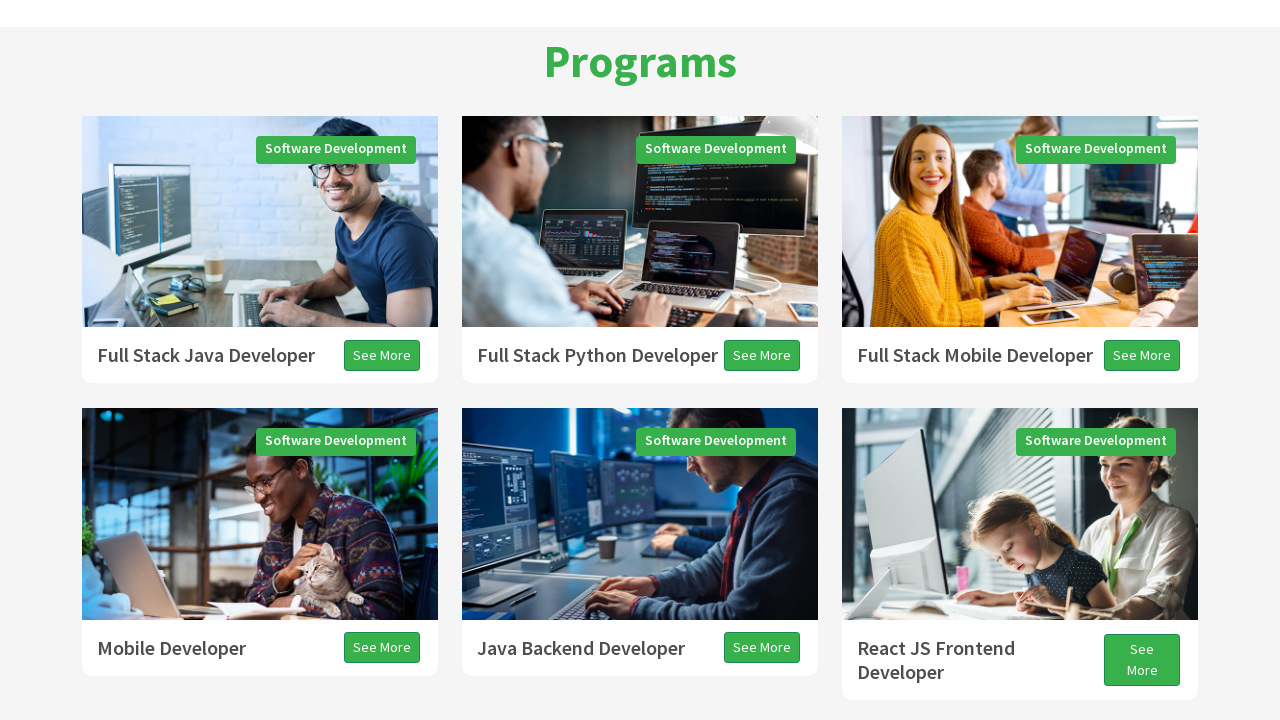

Scrolled down using PAGE_DOWN key
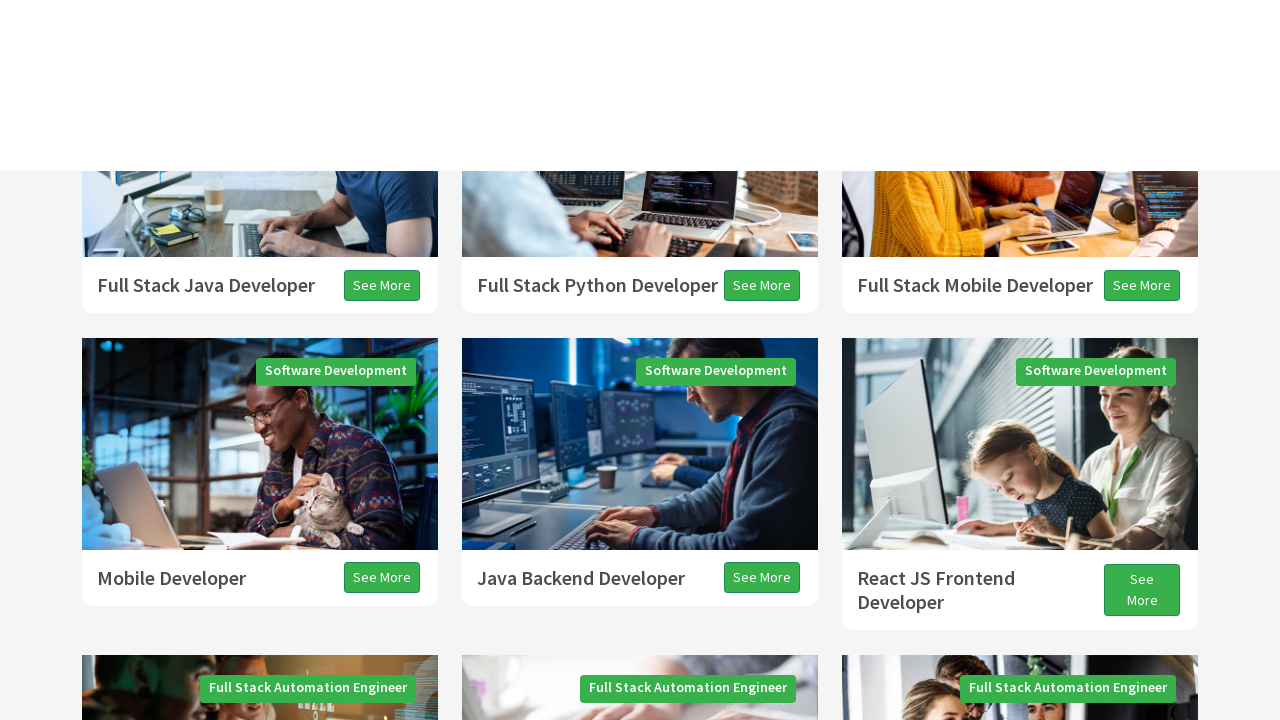

Scrolled down using ARROW_DOWN key
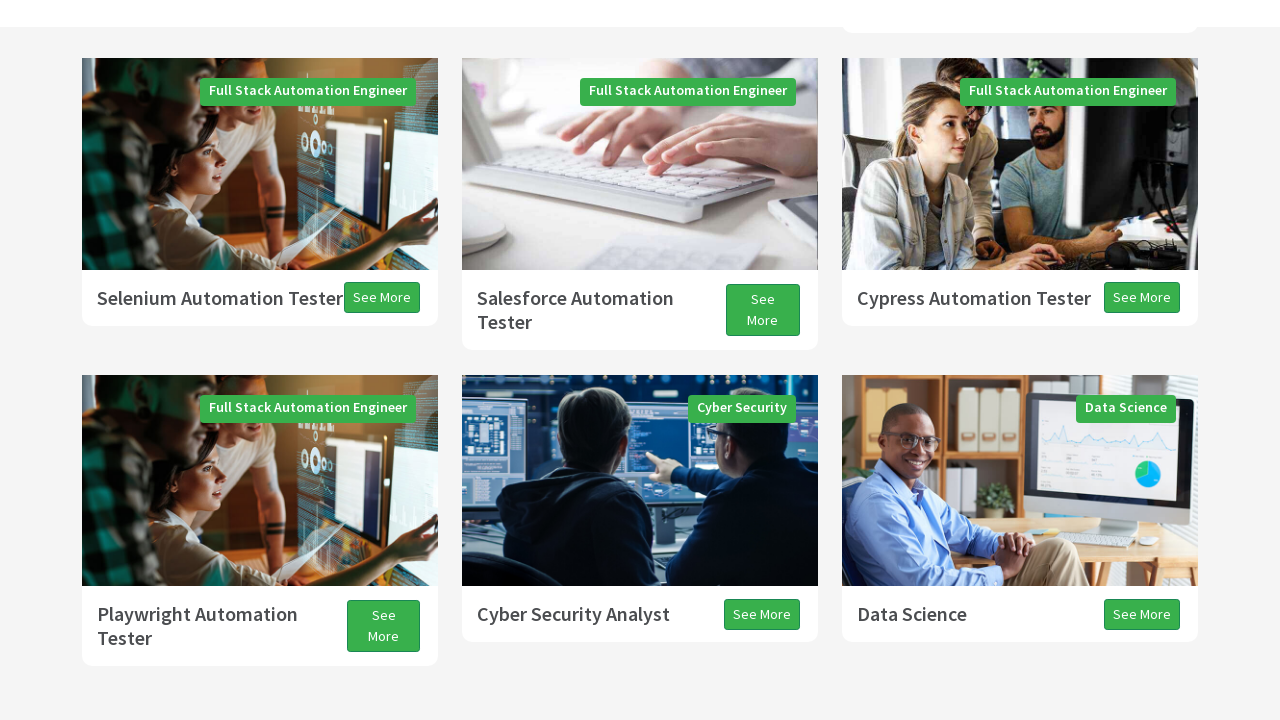

Scrolled down using PAGE_DOWN key
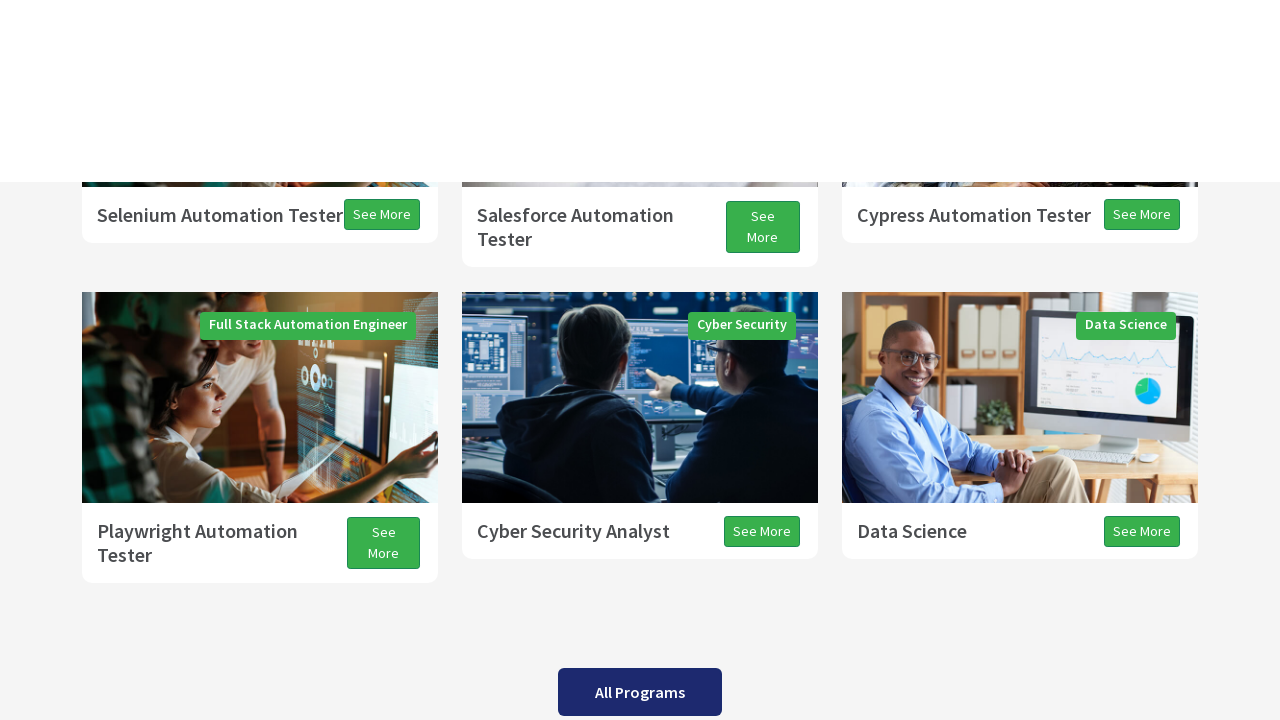

Scrolled down using ARROW_DOWN key
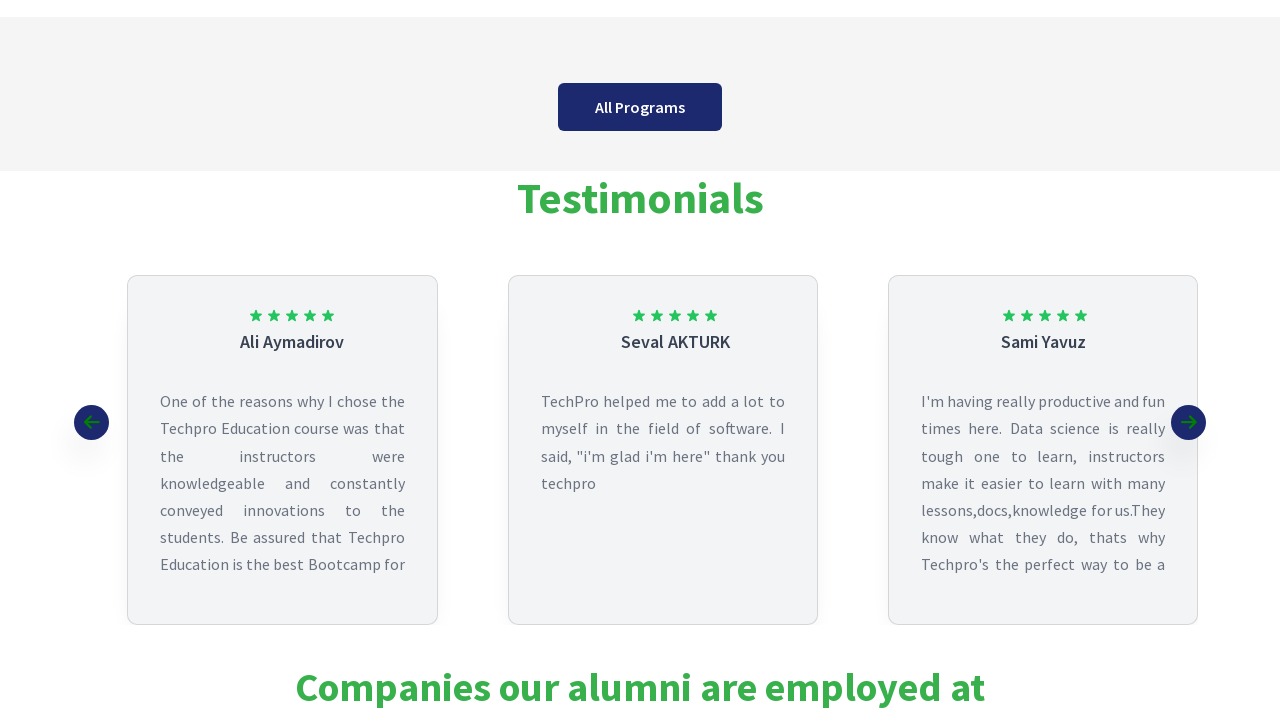

Scrolled up using PAGE_UP key
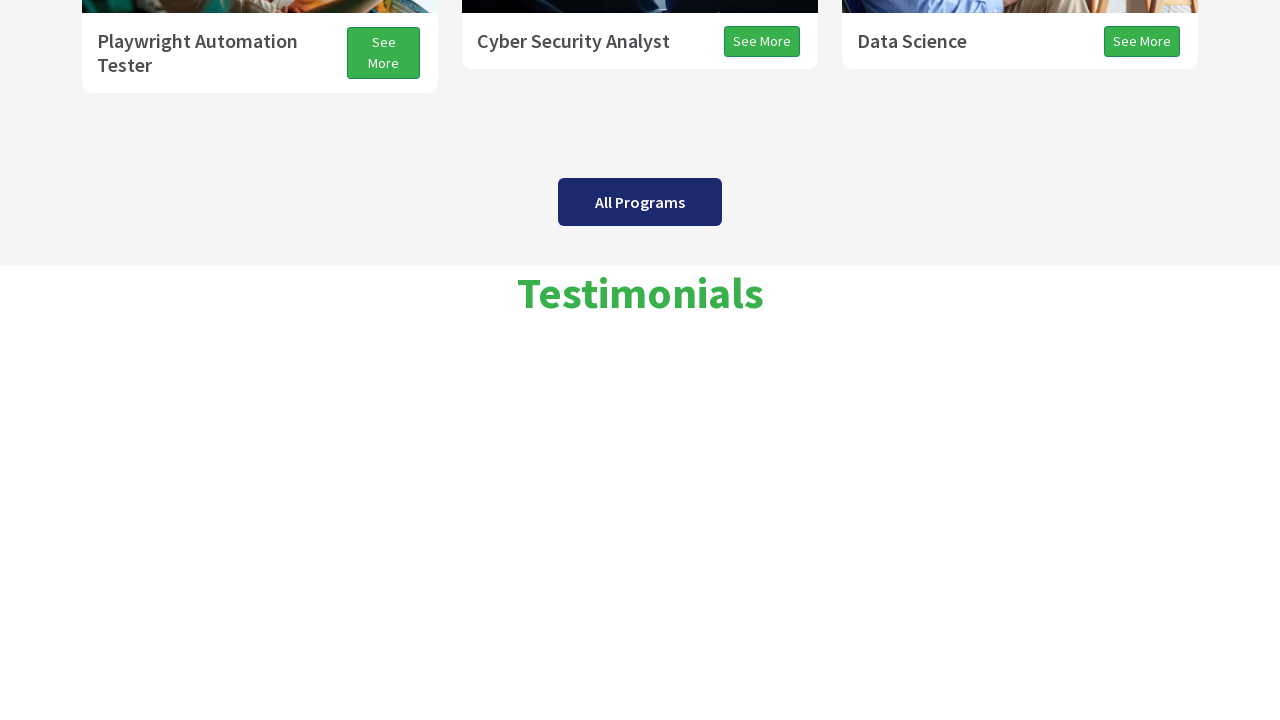

Scrolled up using ARROW_UP key
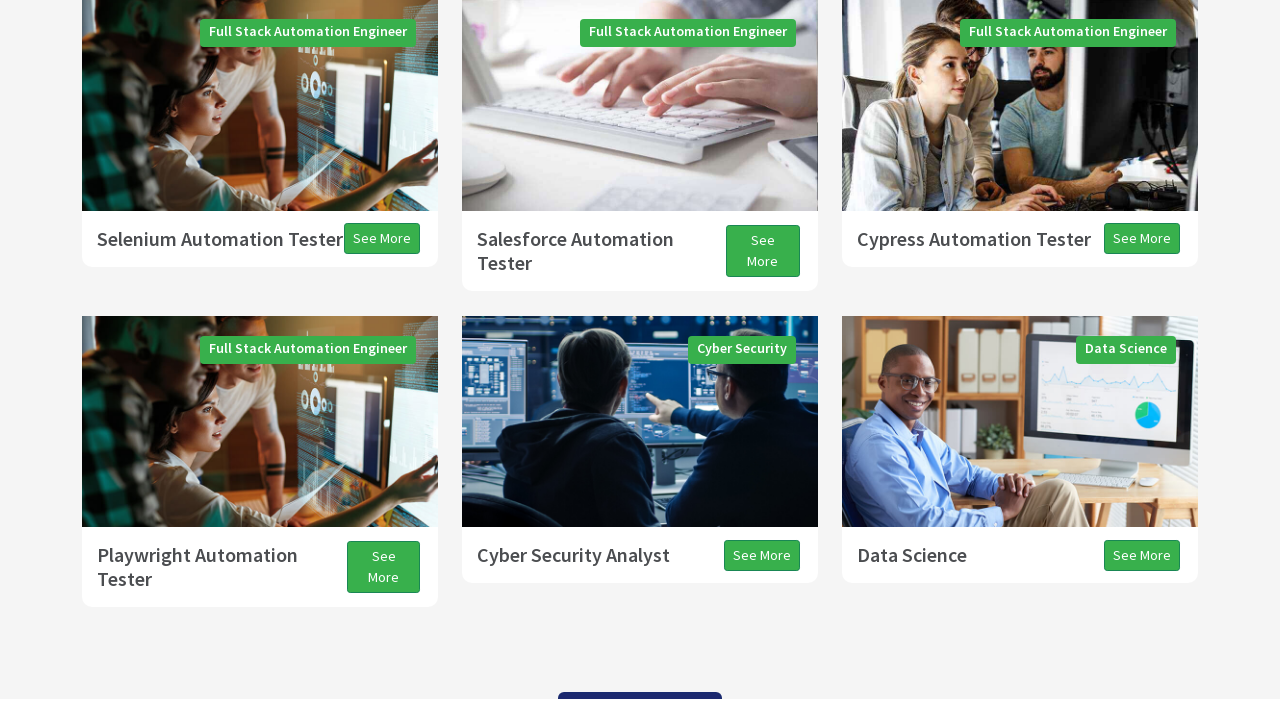

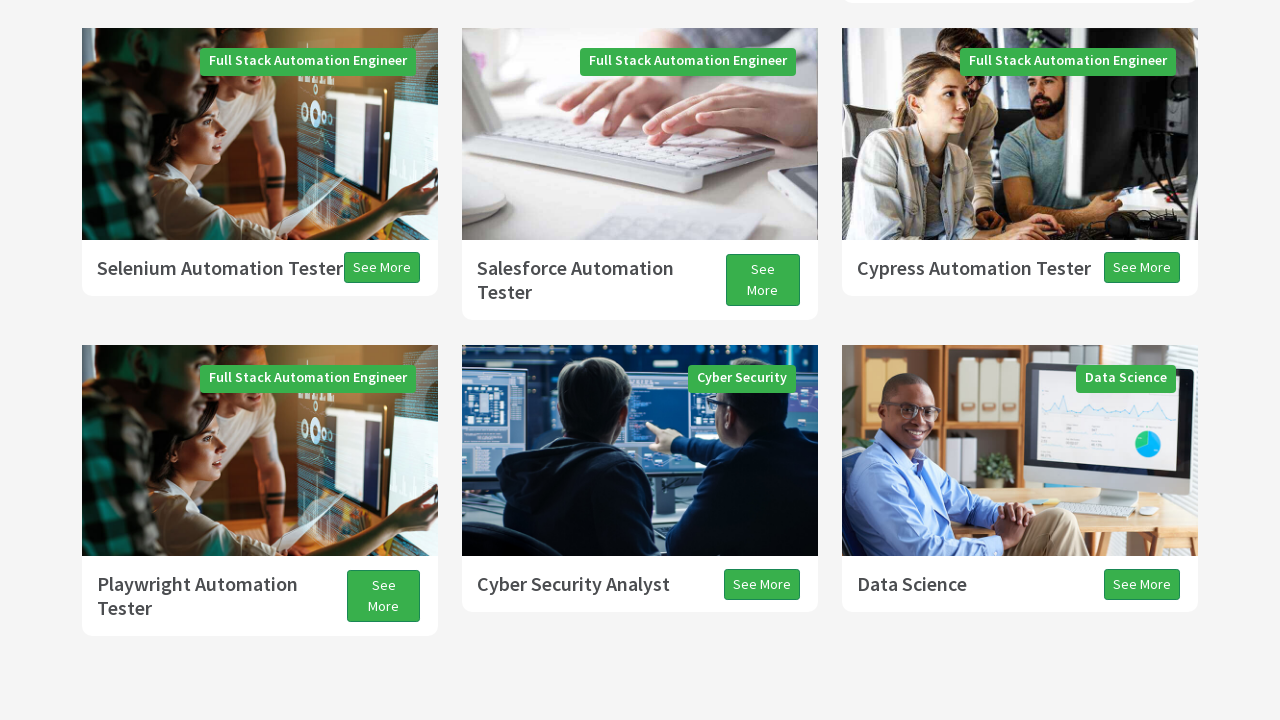